Tests registration form validation when passwords don't match

Starting URL: https://dsportalapp.herokuapp.com/register

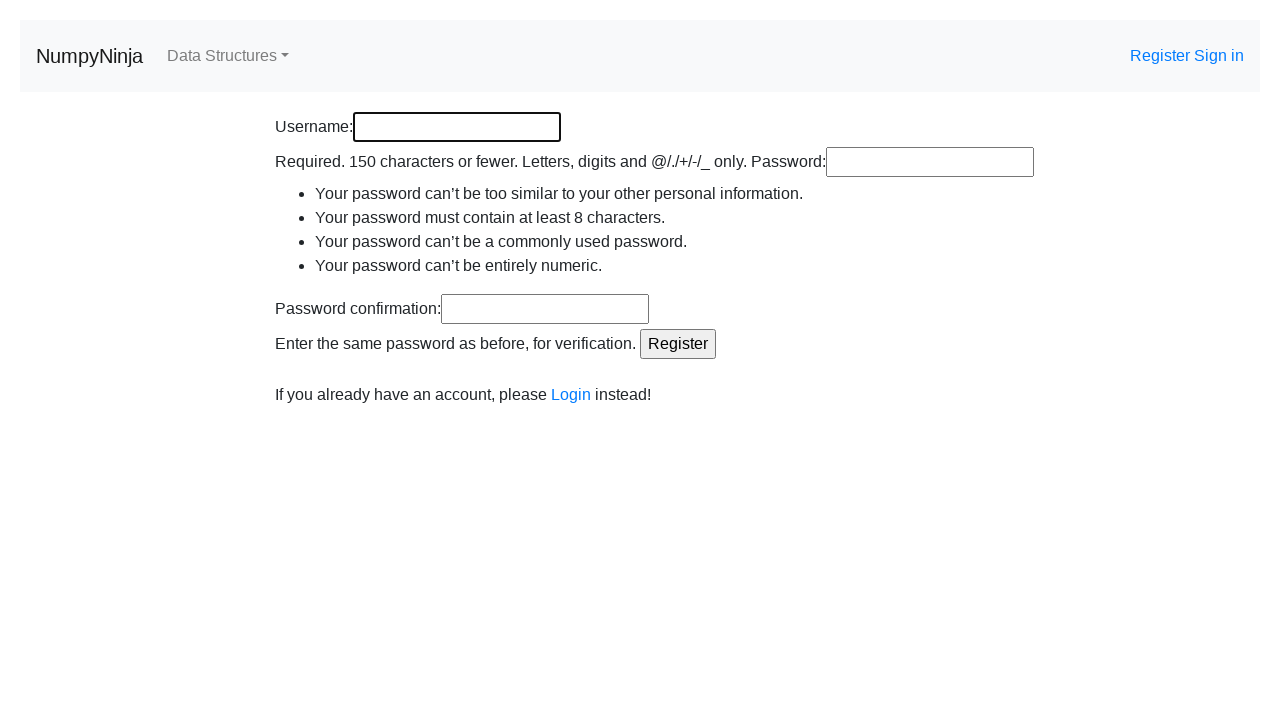

Filled username field with 'testuser321' on input[name='username']
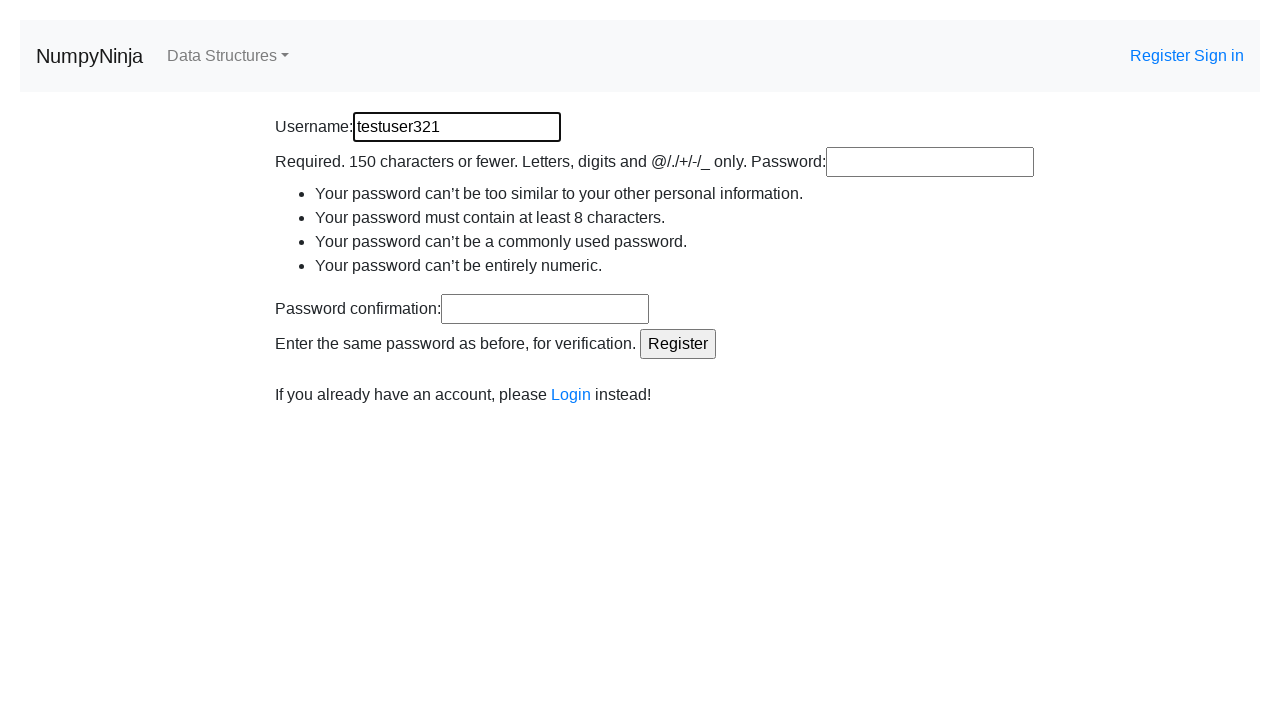

Filled password field with 'Password123!' on input[name='password1']
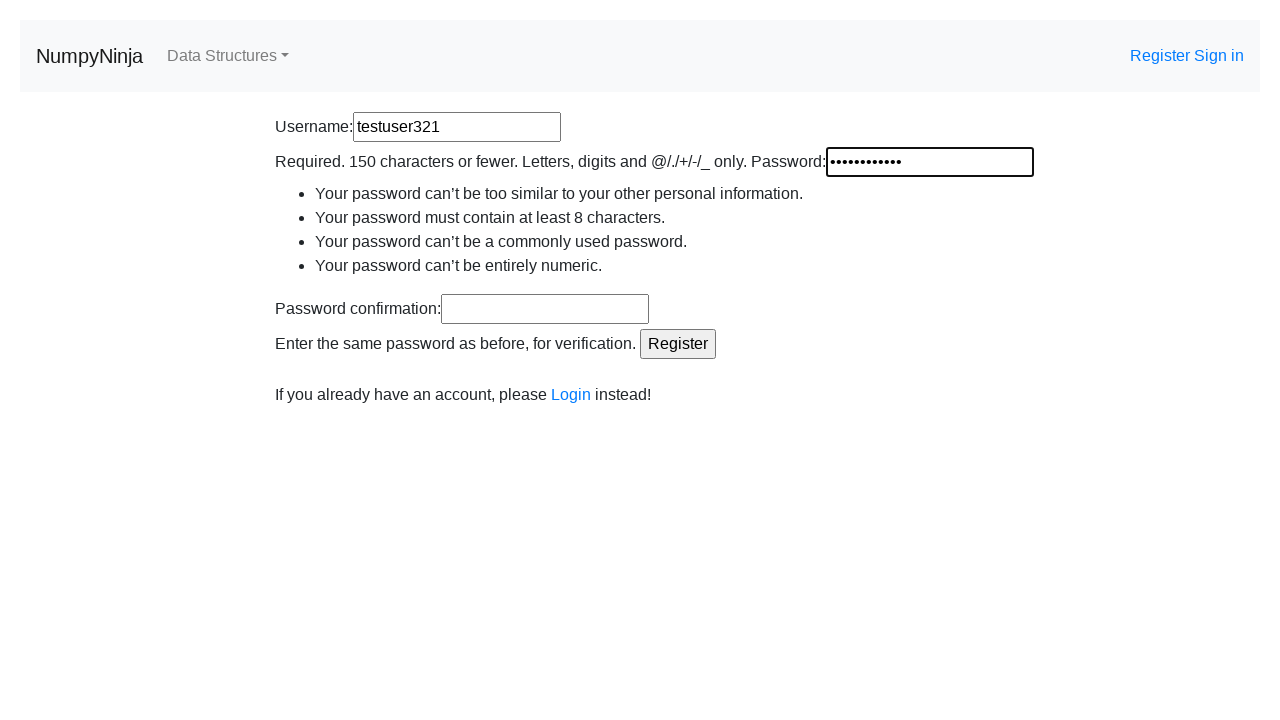

Filled password confirmation field with mismatched password 'DifferentPass456!' on input[name='password2']
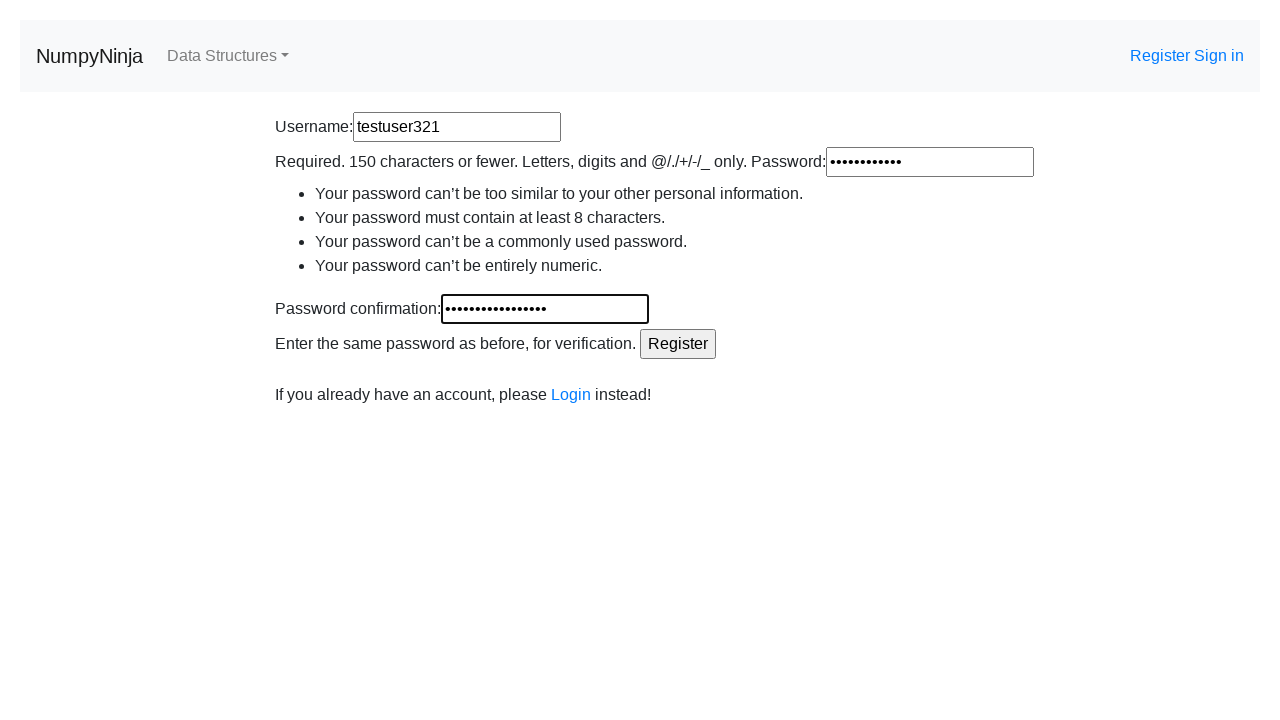

Clicked Register button to submit form at (678, 344) on input[value='Register']
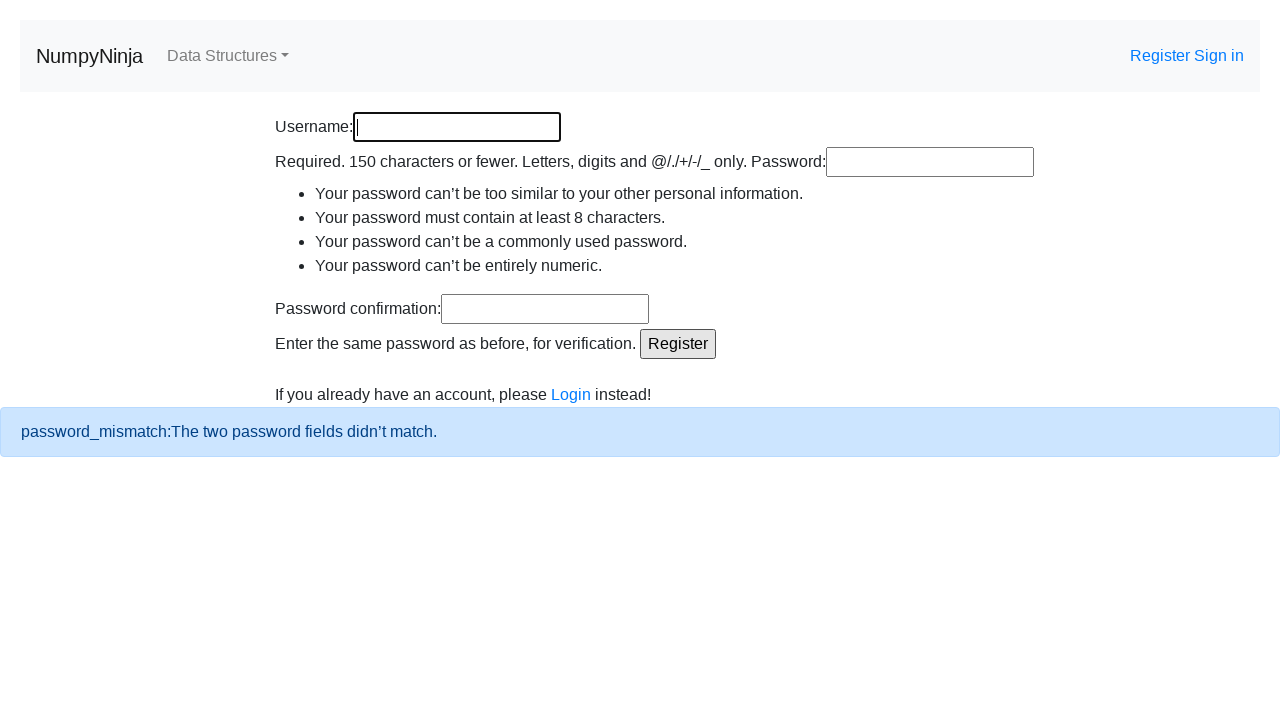

Error alert message appeared indicating password mismatch validation
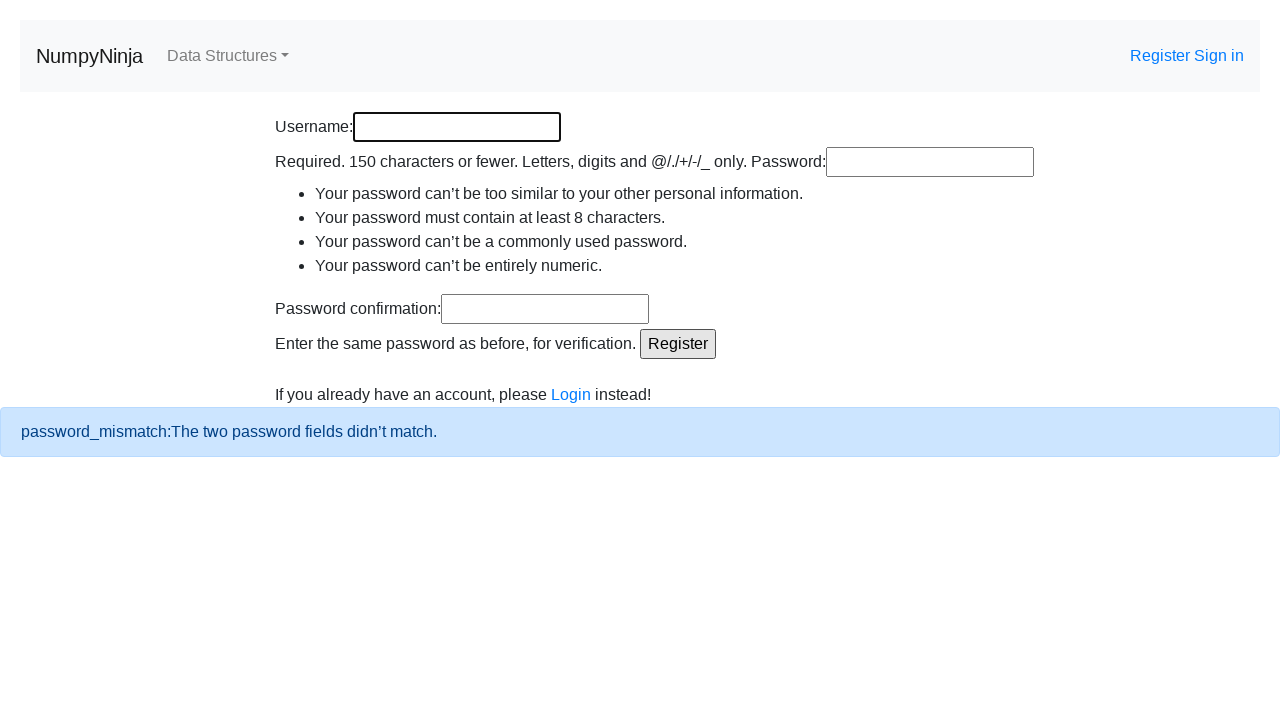

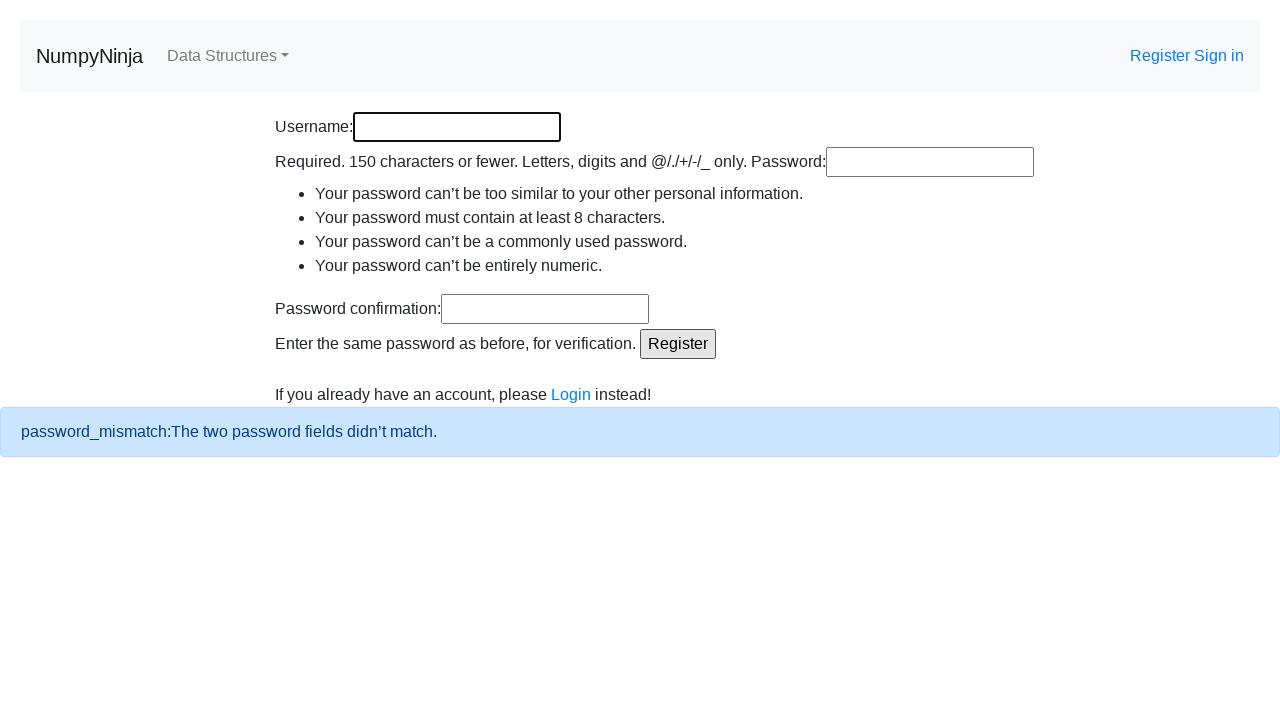